Tests that edits are saved when the edit field loses focus (blur event).

Starting URL: https://demo.playwright.dev/todomvc

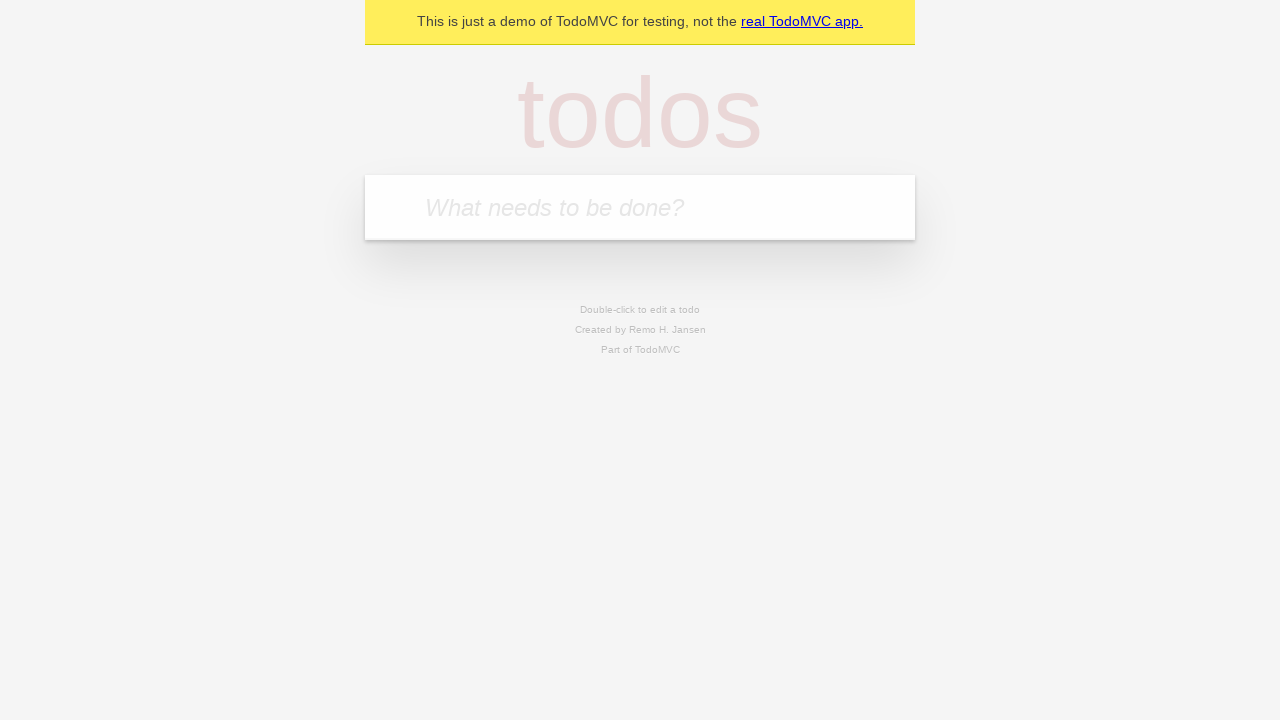

Filled todo input with 'buy some cheese' on internal:attr=[placeholder="What needs to be done?"i]
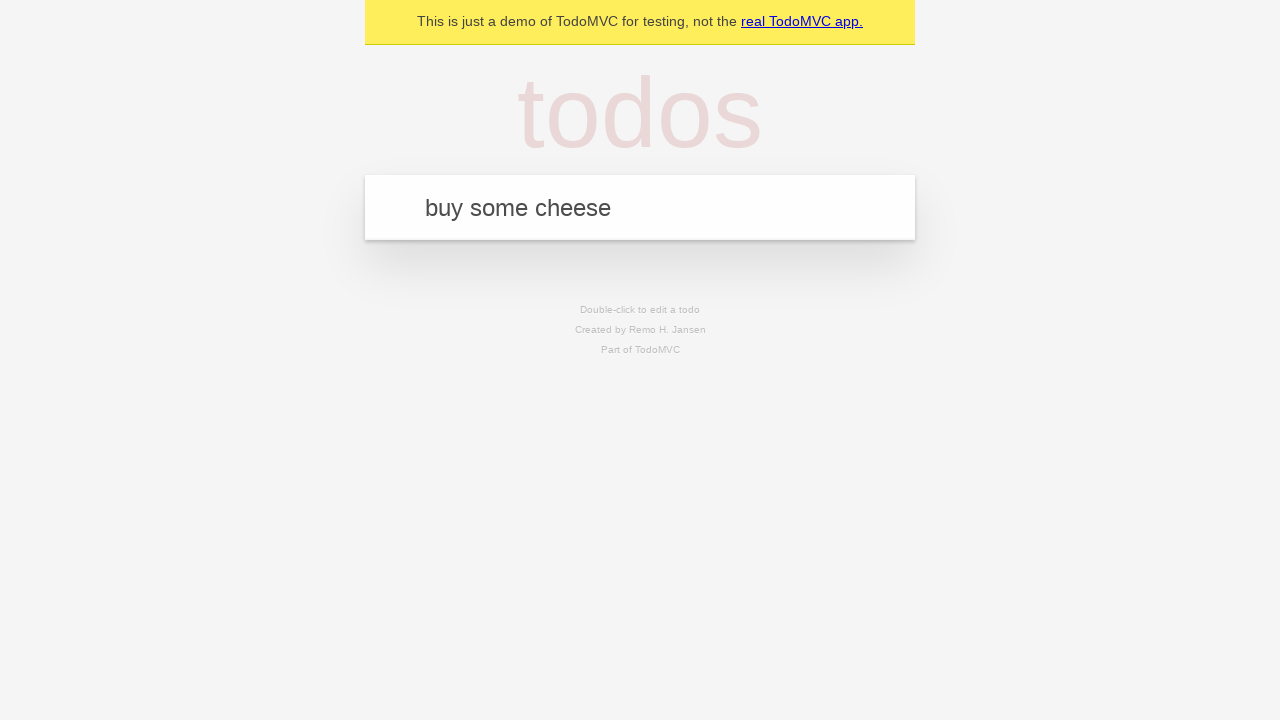

Pressed Enter to add first todo on internal:attr=[placeholder="What needs to be done?"i]
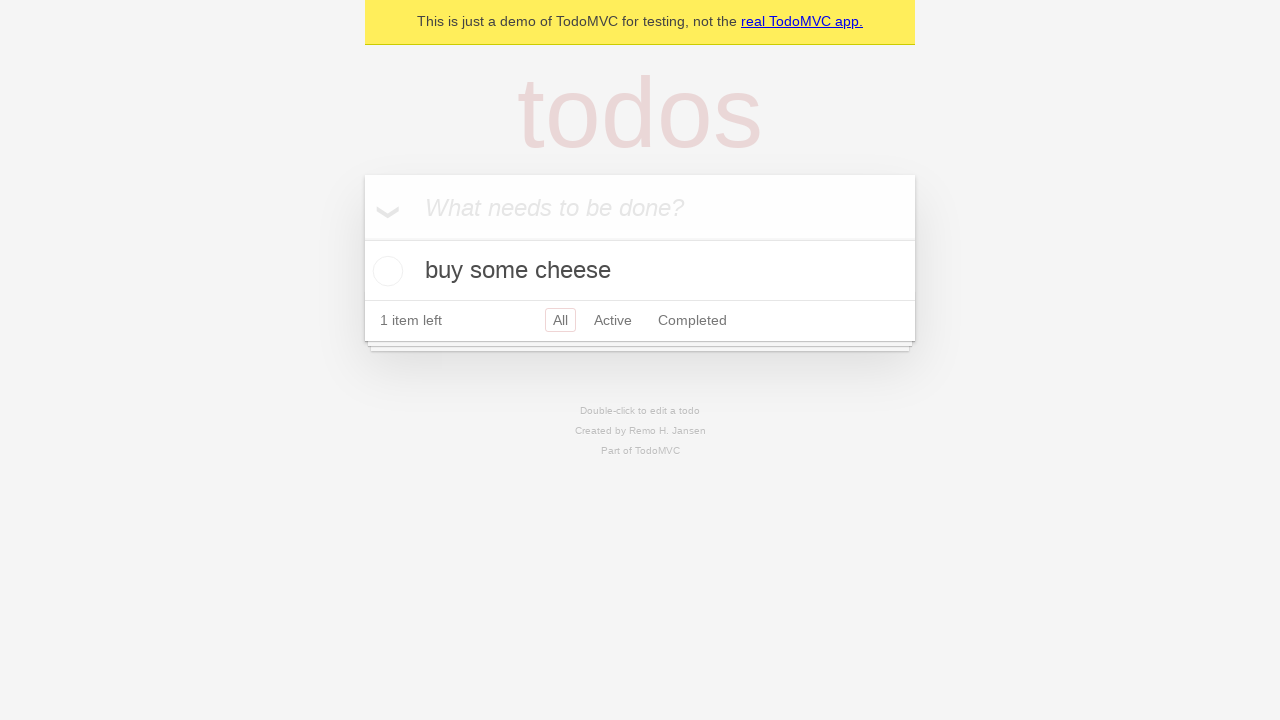

Filled todo input with 'feed the cat' on internal:attr=[placeholder="What needs to be done?"i]
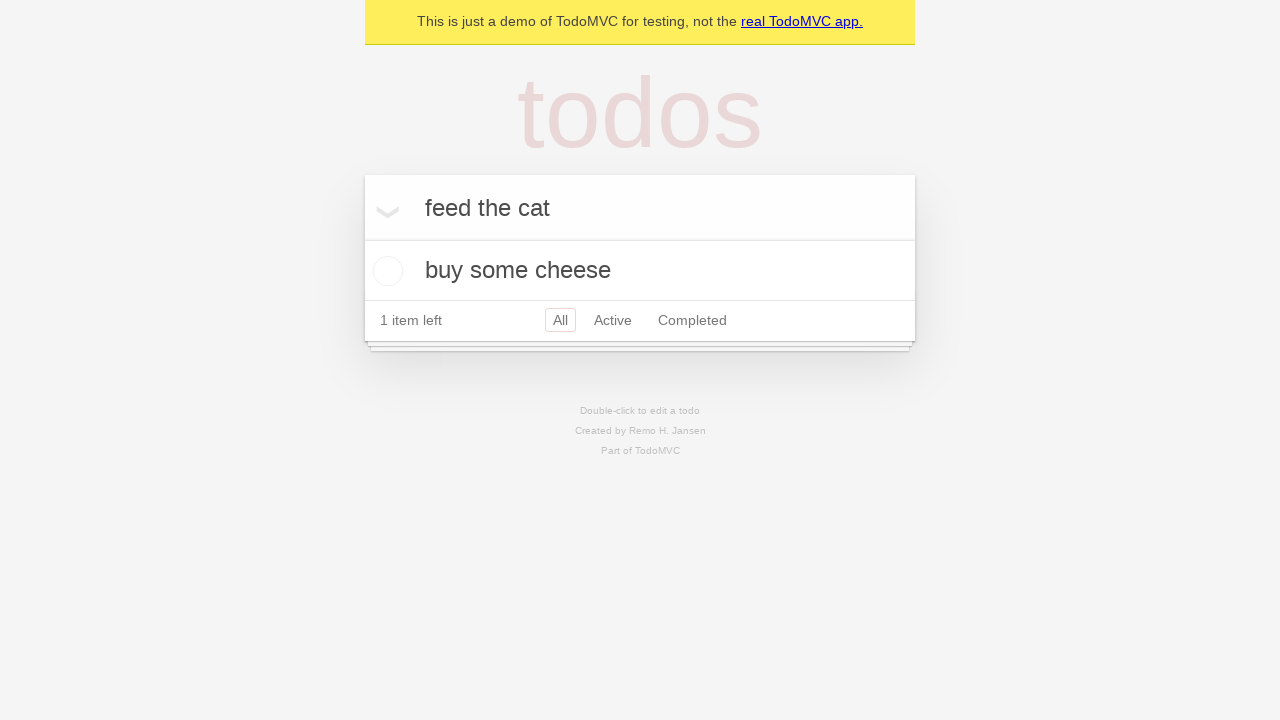

Pressed Enter to add second todo on internal:attr=[placeholder="What needs to be done?"i]
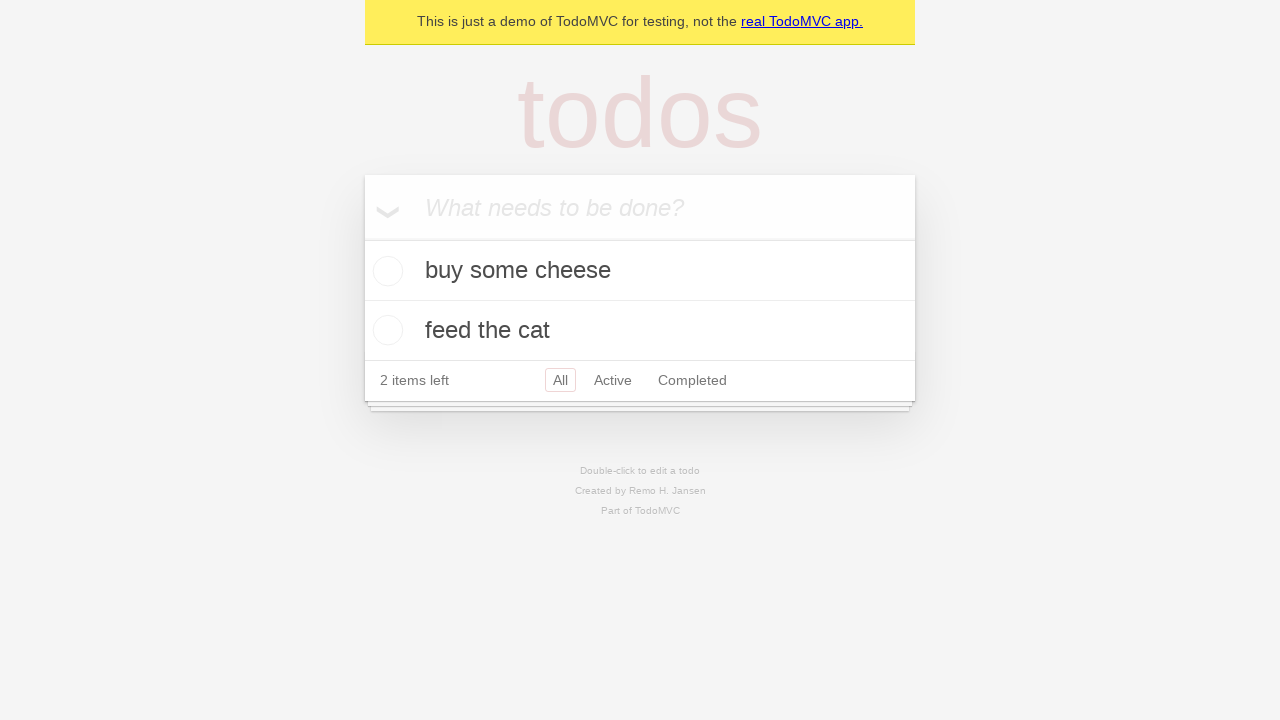

Filled todo input with 'book a doctors appointment' on internal:attr=[placeholder="What needs to be done?"i]
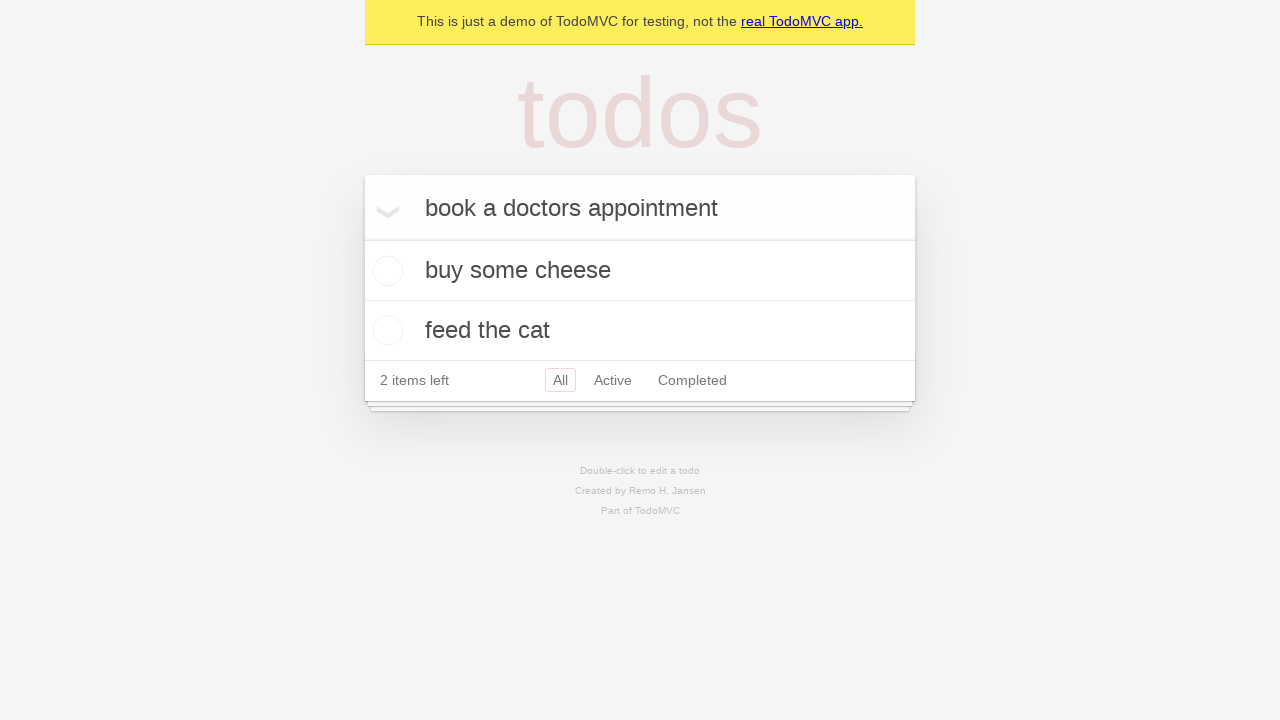

Pressed Enter to add third todo on internal:attr=[placeholder="What needs to be done?"i]
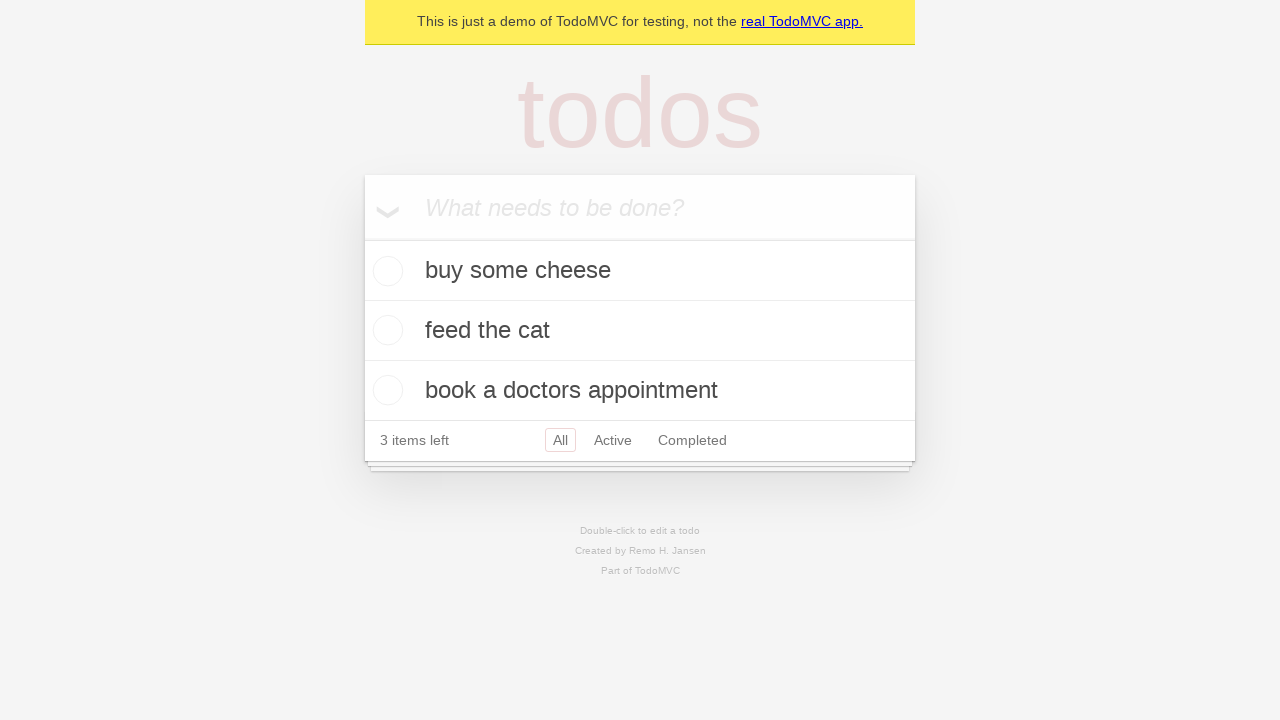

Double-clicked second todo item to enter edit mode at (640, 331) on internal:testid=[data-testid="todo-item"s] >> nth=1
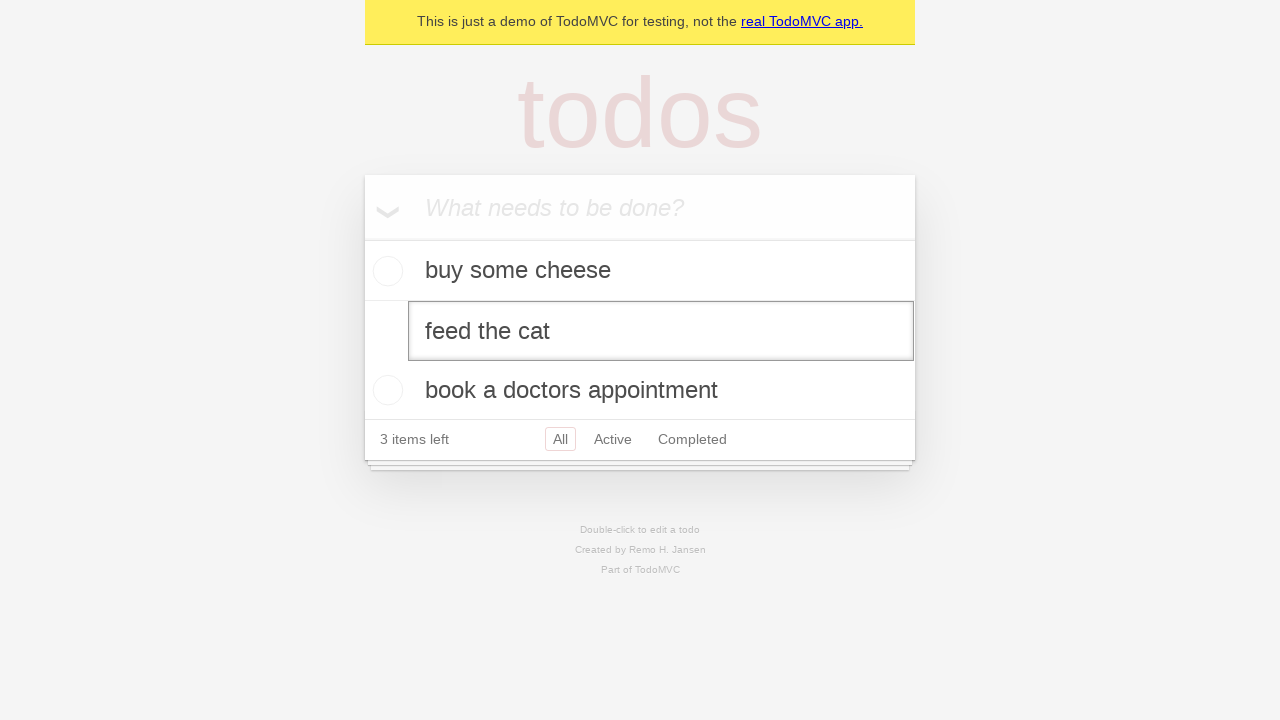

Changed todo text to 'buy some sausages' on internal:testid=[data-testid="todo-item"s] >> nth=1 >> internal:role=textbox[nam
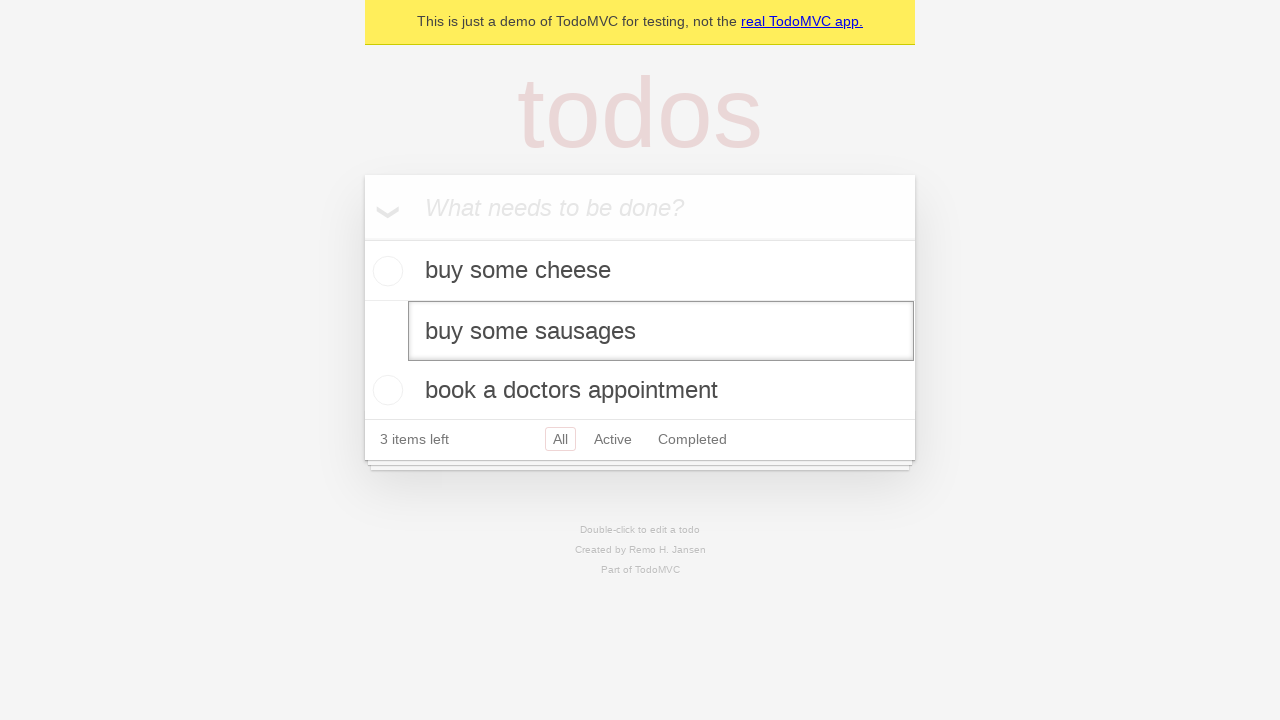

Dispatched blur event to save edit
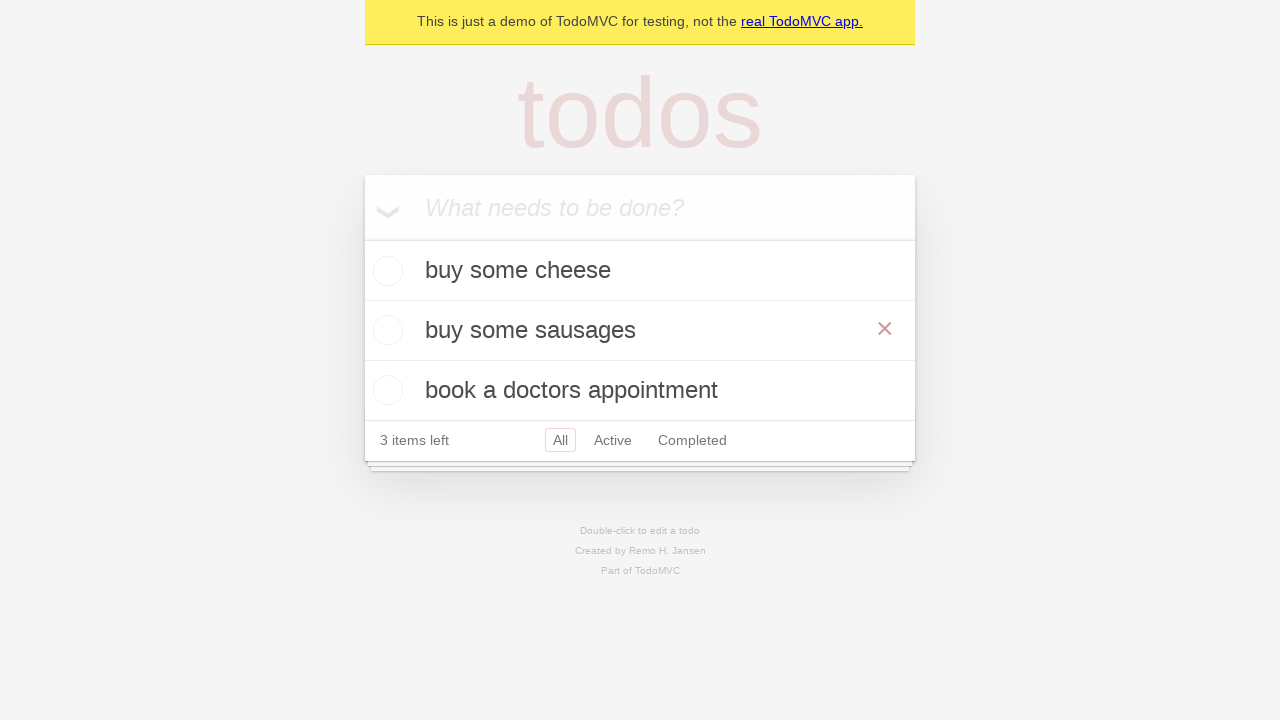

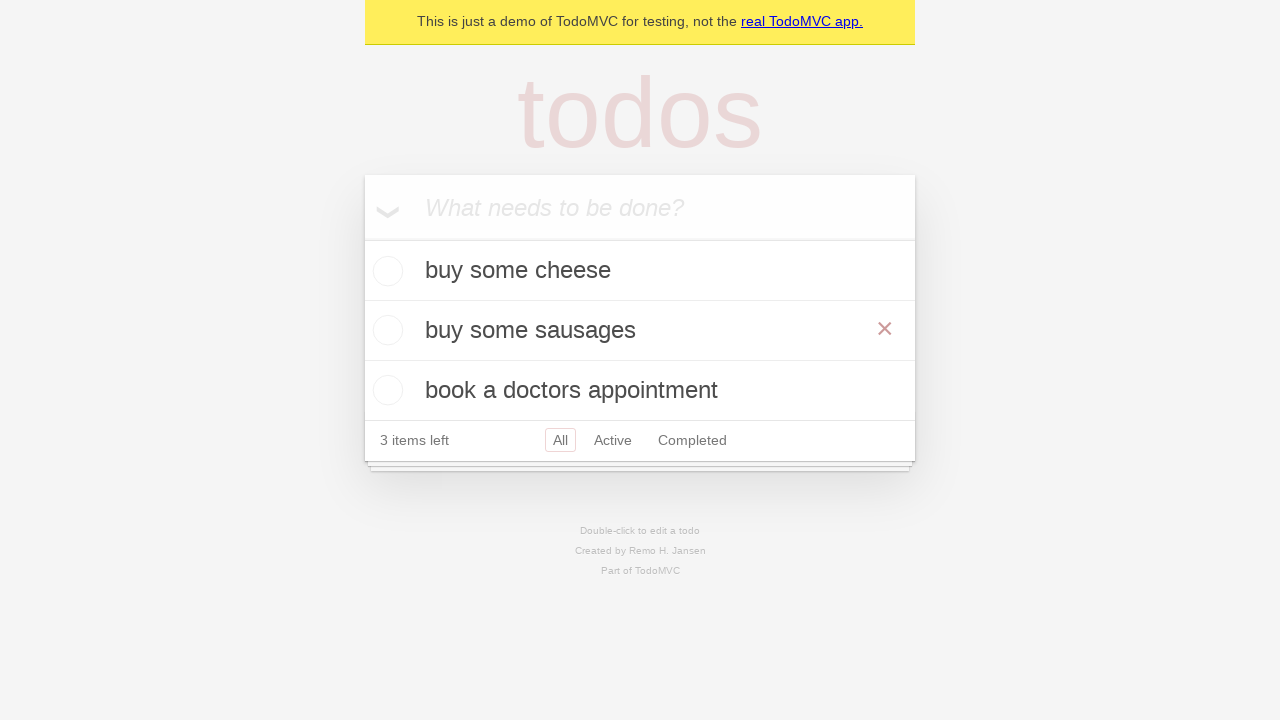